Tests adding multiple todo items to a todo list application by filling the input field and pressing Enter, then verifying the items appear in the list.

Starting URL: https://demo.playwright.dev/todomvc

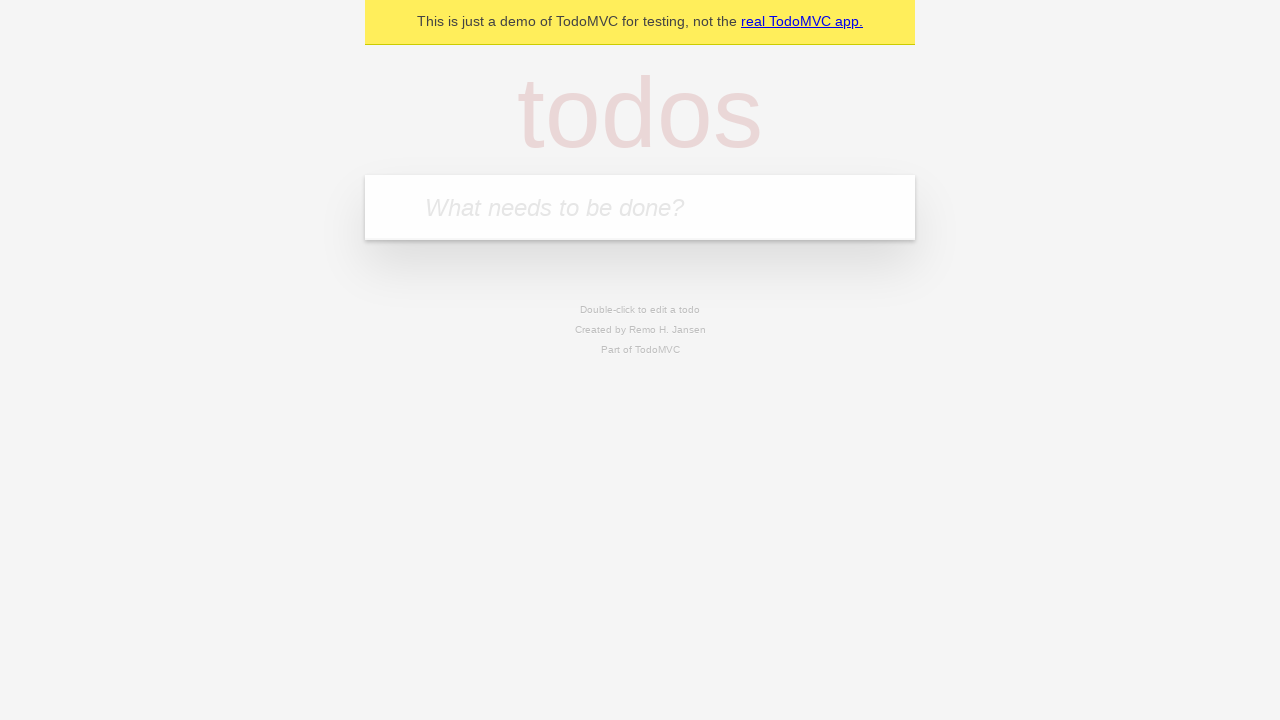

Located todo input field with placeholder 'What needs to be done?'
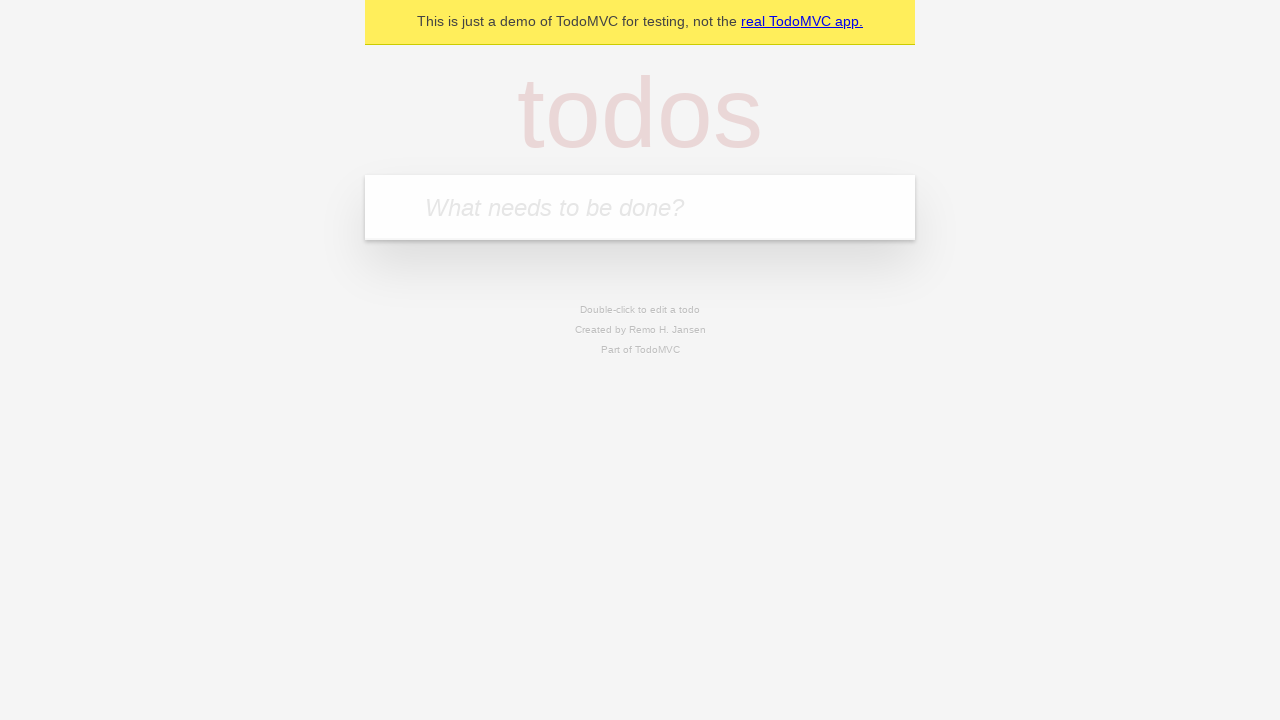

Filled todo input with 'buy some cheese' on internal:attr=[placeholder="What needs to be done?"i]
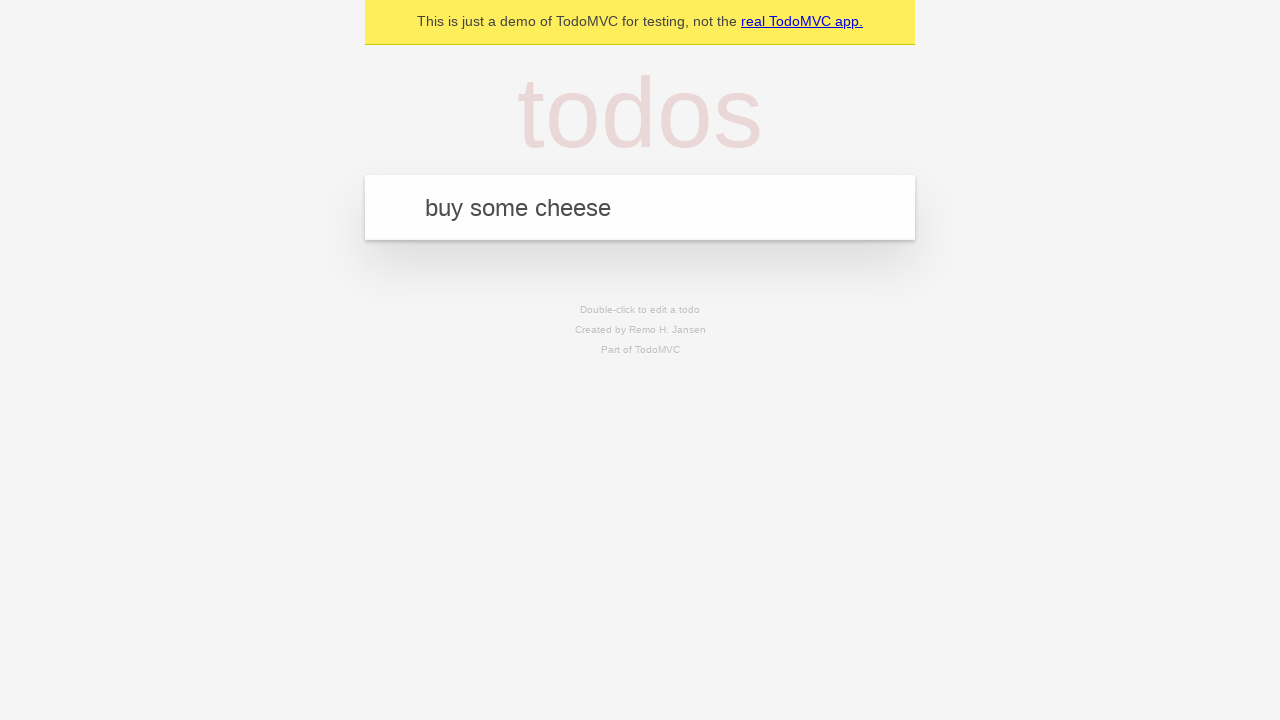

Pressed Enter to create first todo item on internal:attr=[placeholder="What needs to be done?"i]
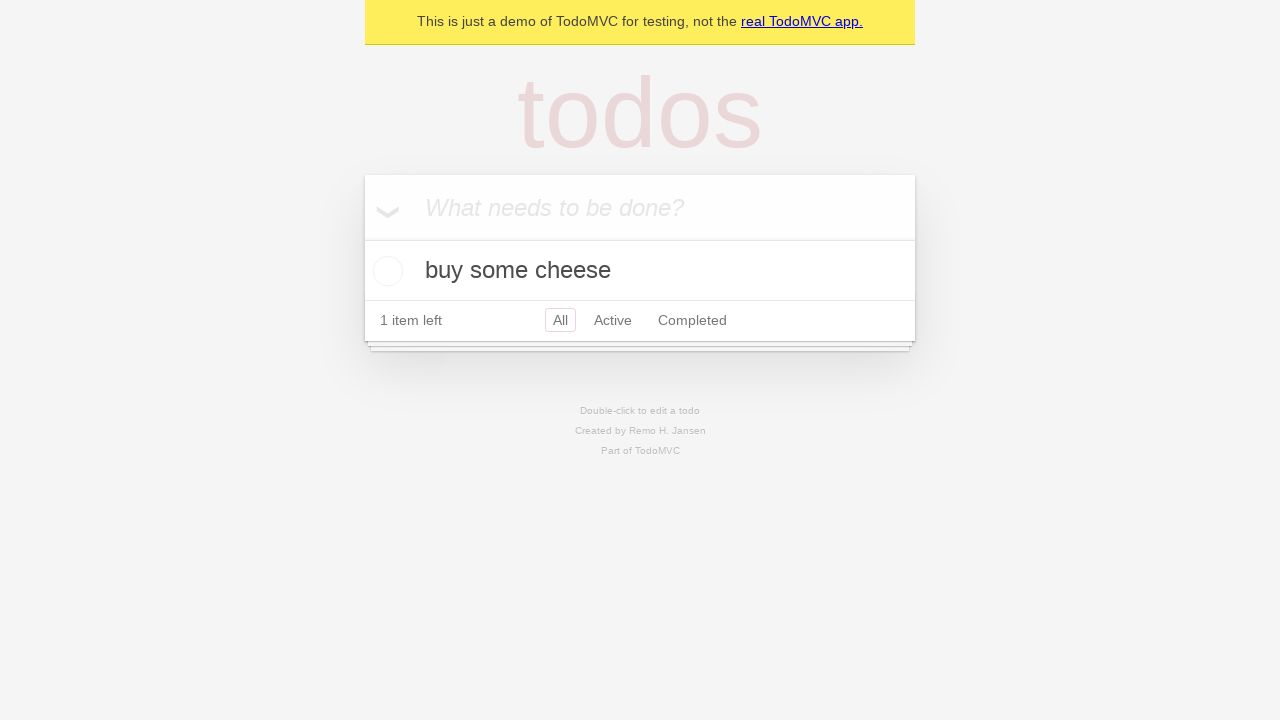

Verified first todo item 'buy some cheese' appears in list
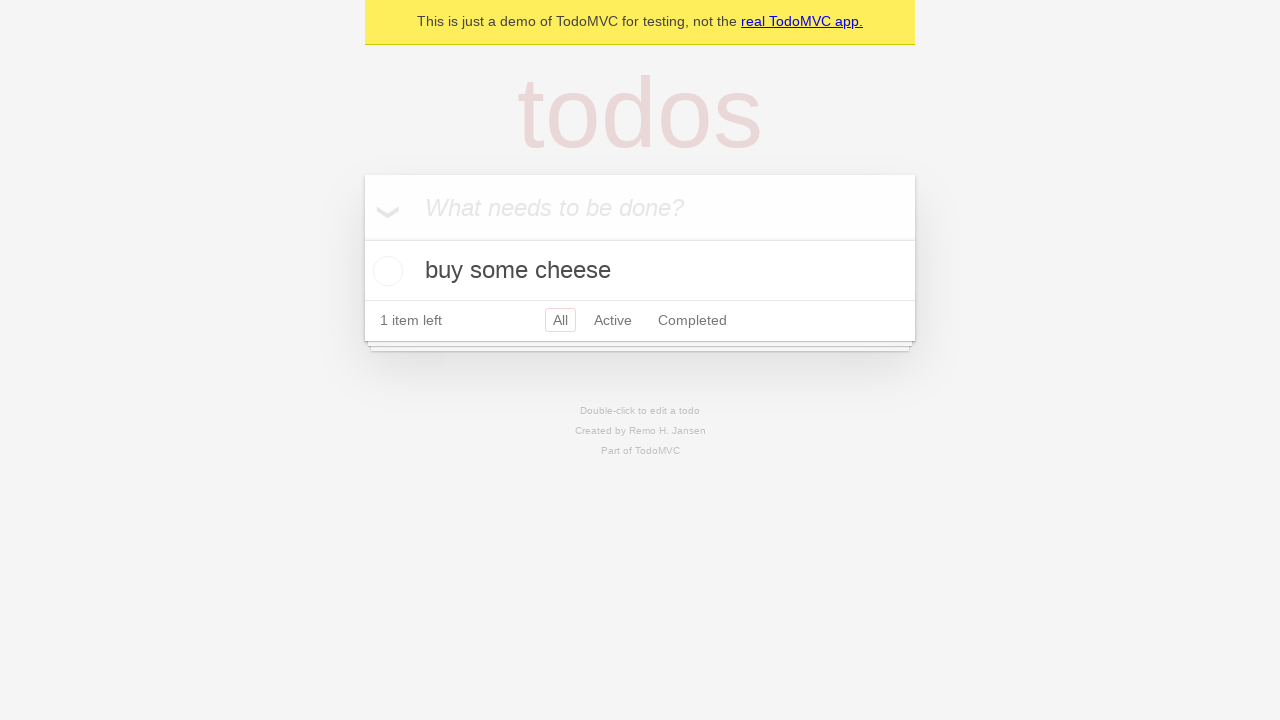

Filled todo input with 'feed the cat' on internal:attr=[placeholder="What needs to be done?"i]
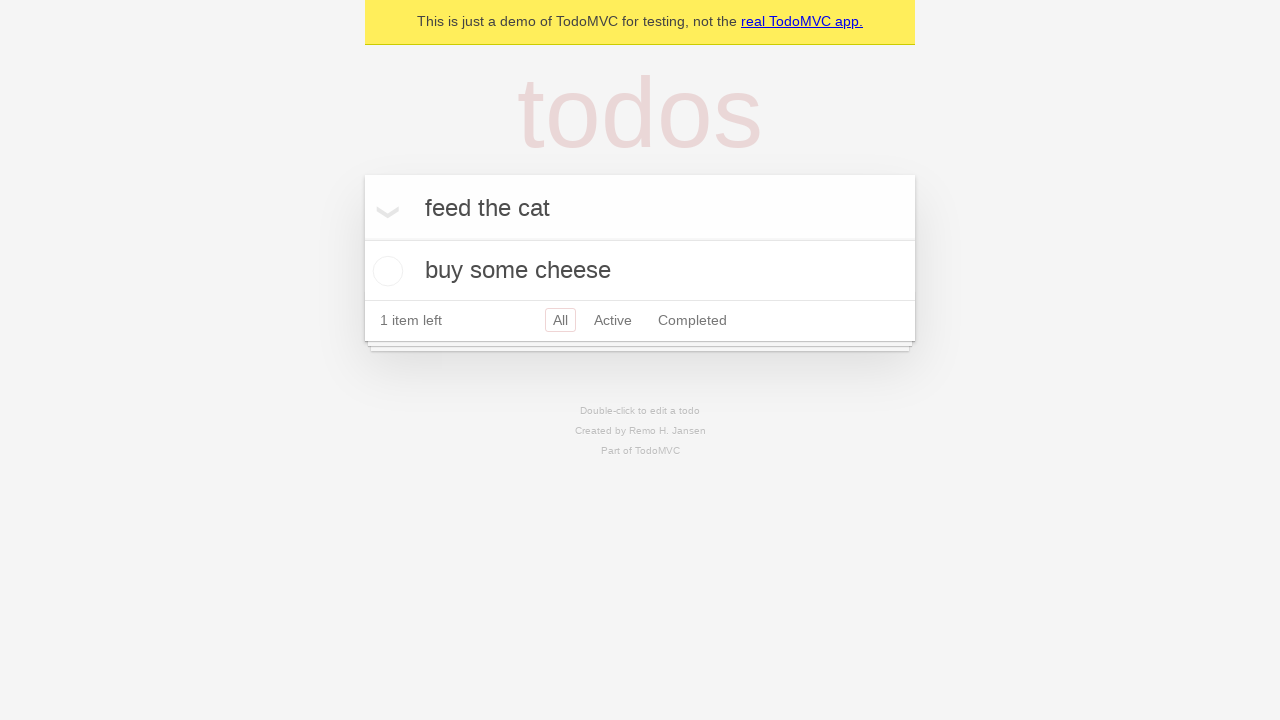

Pressed Enter to create second todo item on internal:attr=[placeholder="What needs to be done?"i]
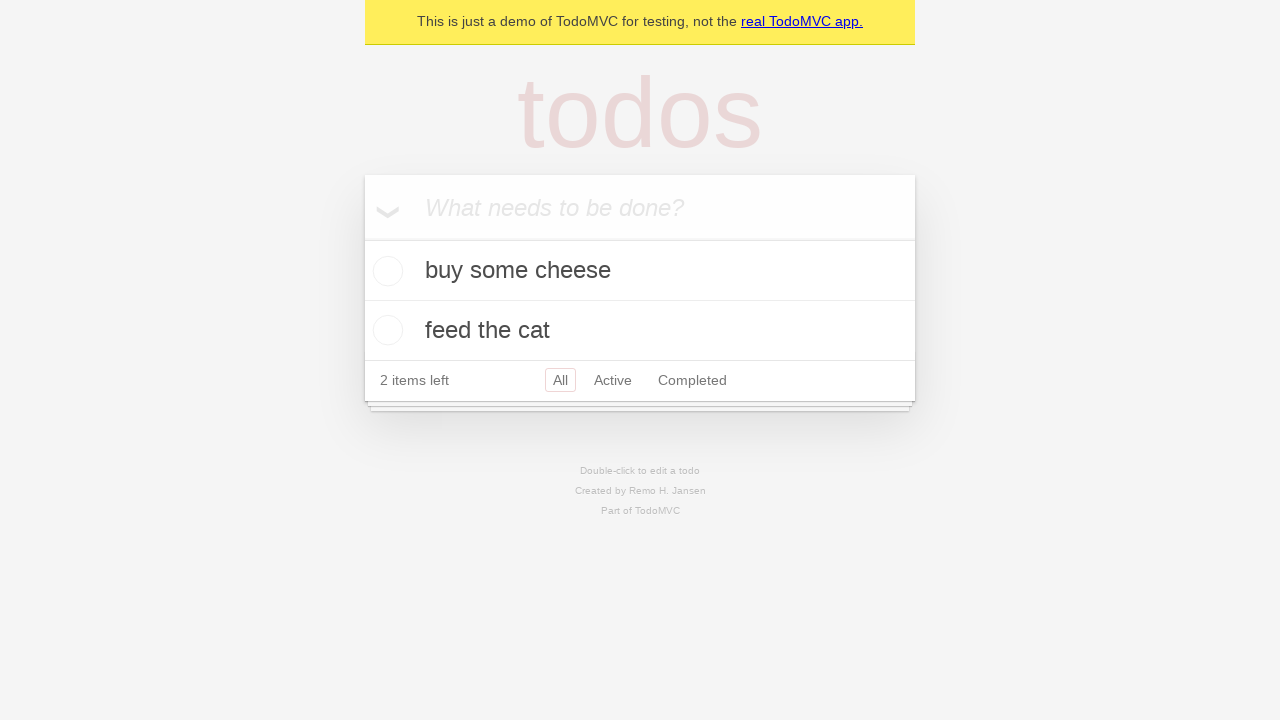

Verified both todo items appear in list: 'buy some cheese' and 'feed the cat'
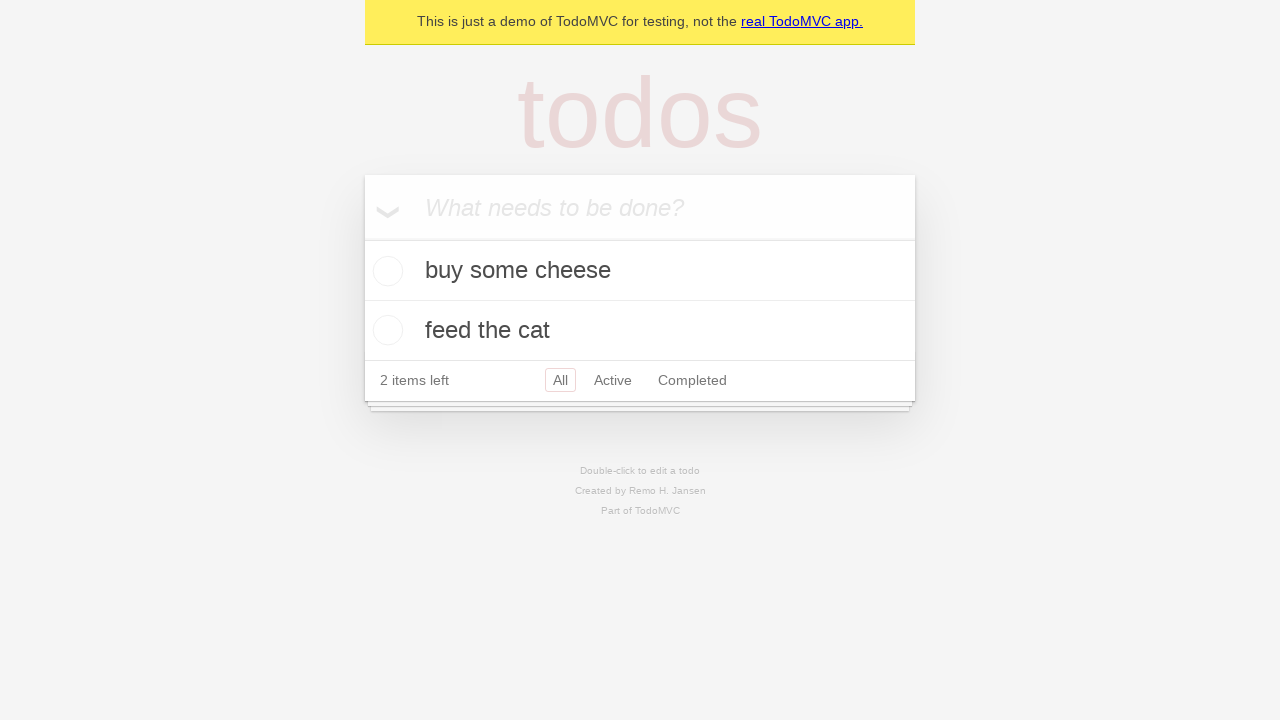

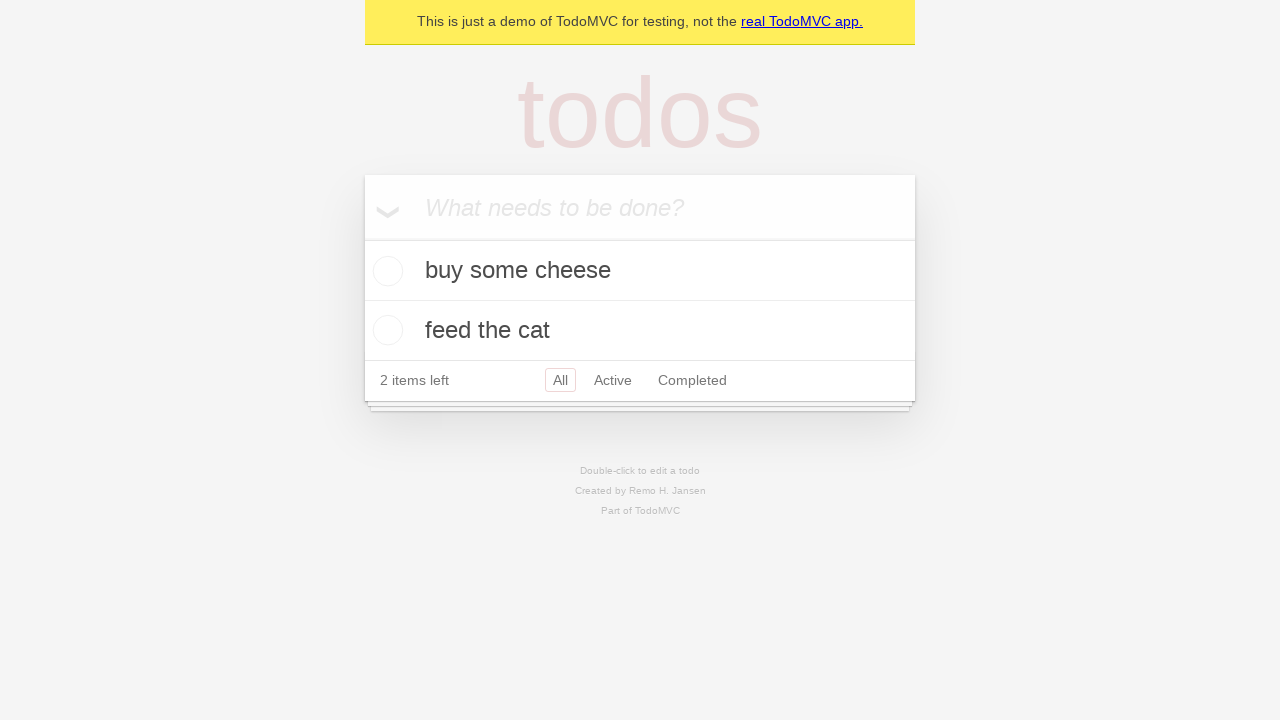